Tests JavaScript alert handling by clicking a button to trigger an alert, accepting it, and verifying the result message displays "You successfully clicked an alert"

Starting URL: https://the-internet.herokuapp.com/javascript_alerts

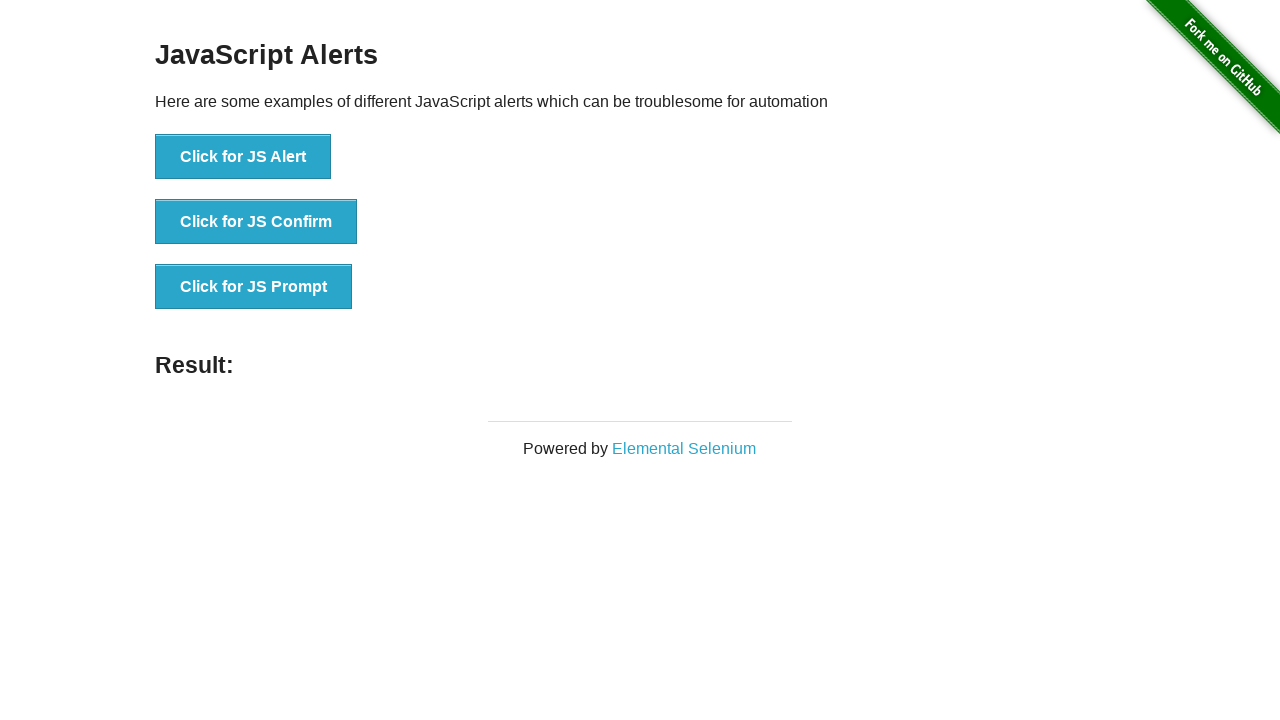

Clicked 'Click for JS Alert' button to trigger JavaScript alert at (243, 157) on xpath=//button[text()='Click for JS Alert']
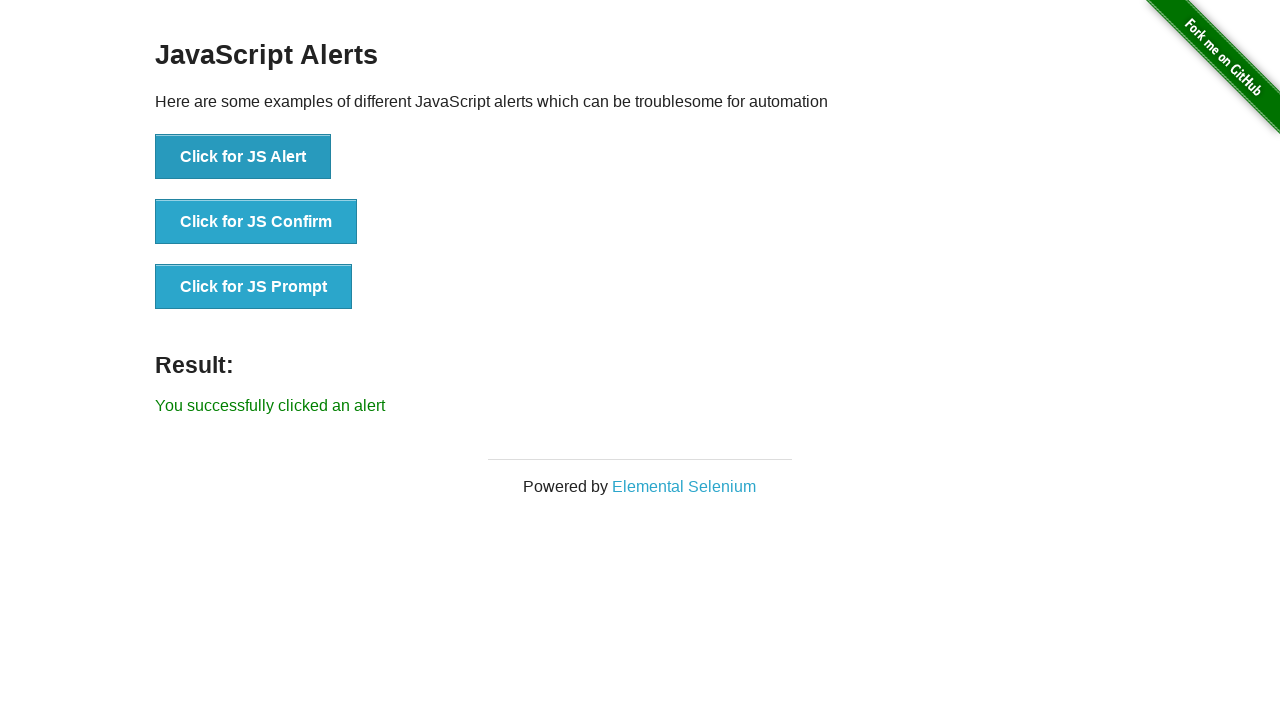

Set up dialog handler to accept alerts
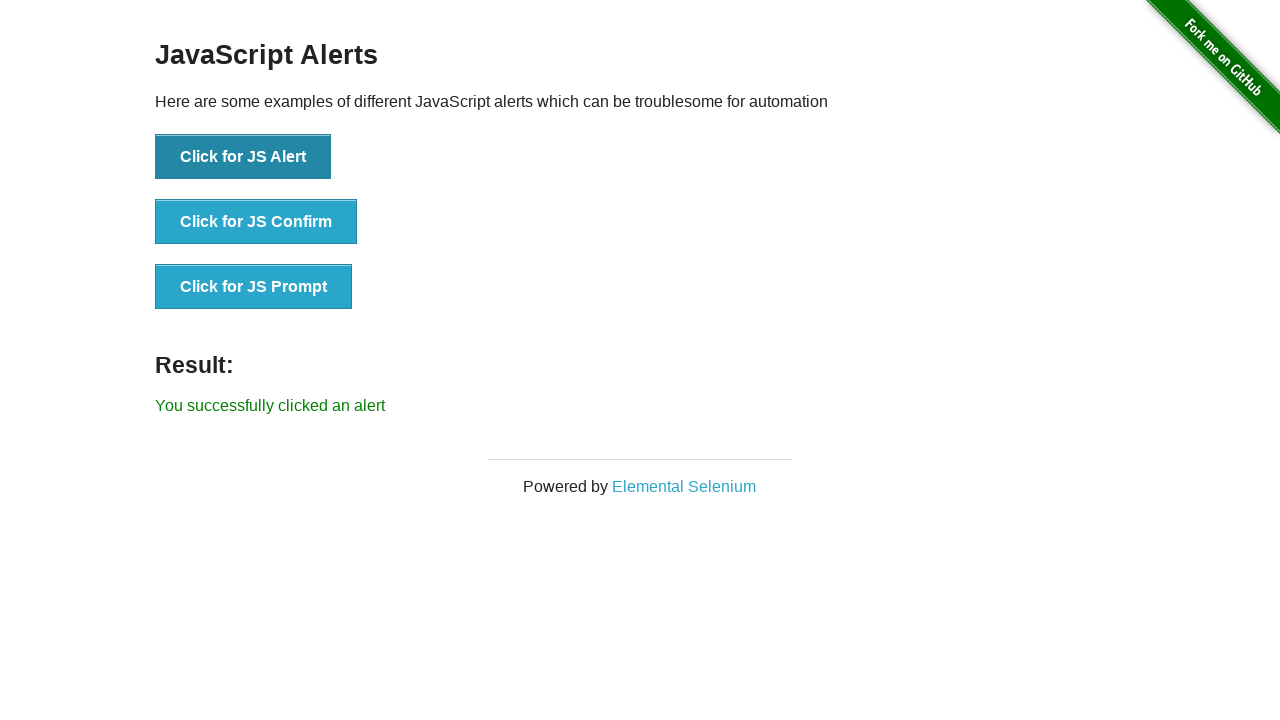

Waited for result message to appear
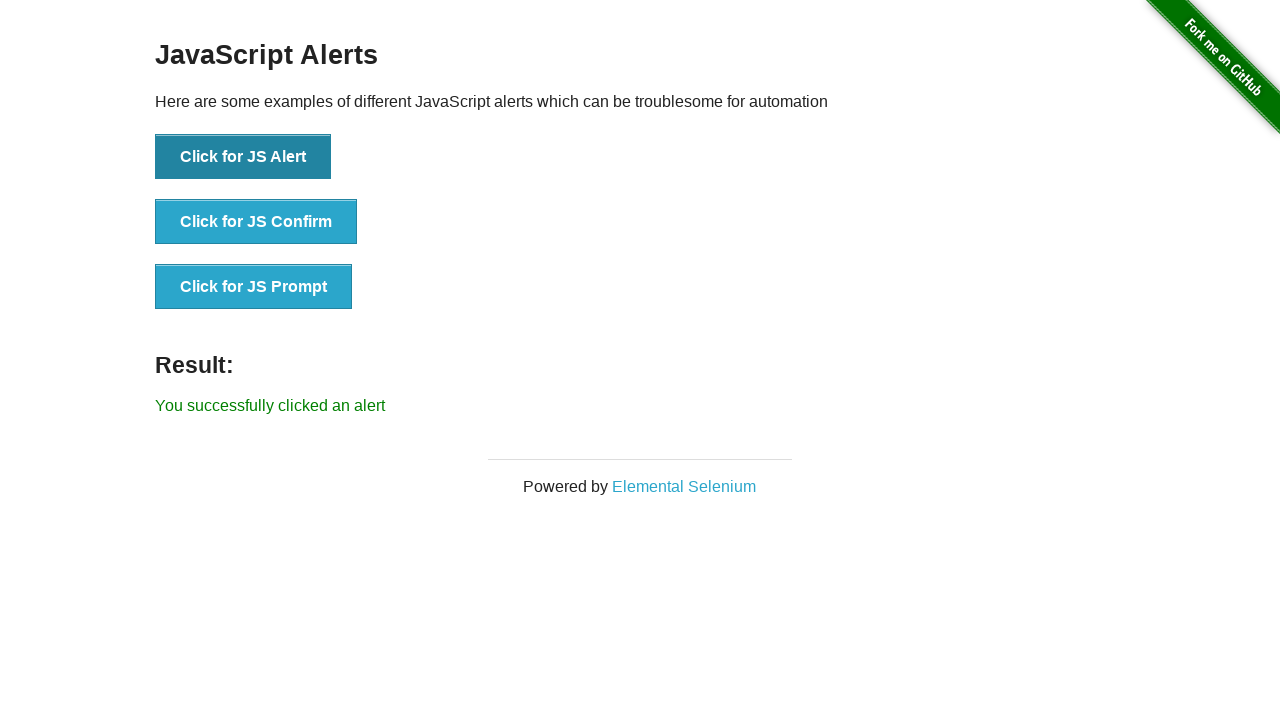

Retrieved result message text content
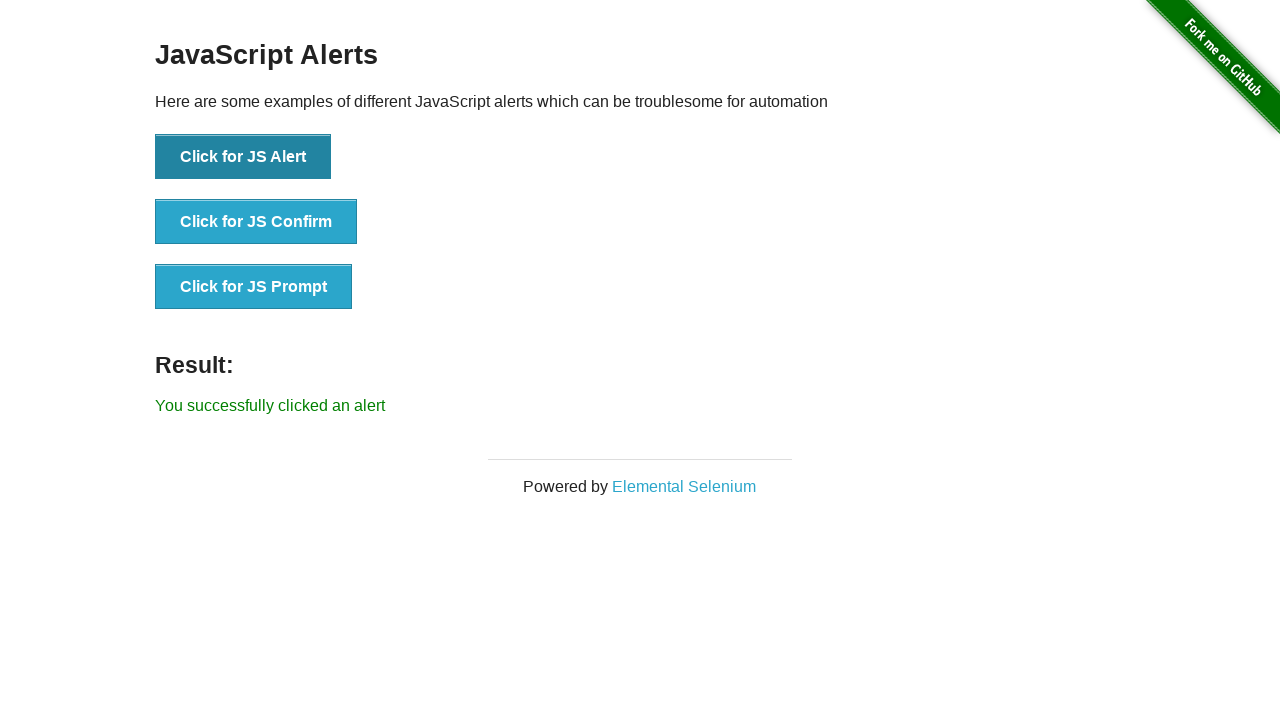

Verified result message displays 'You successfully clicked an alert'
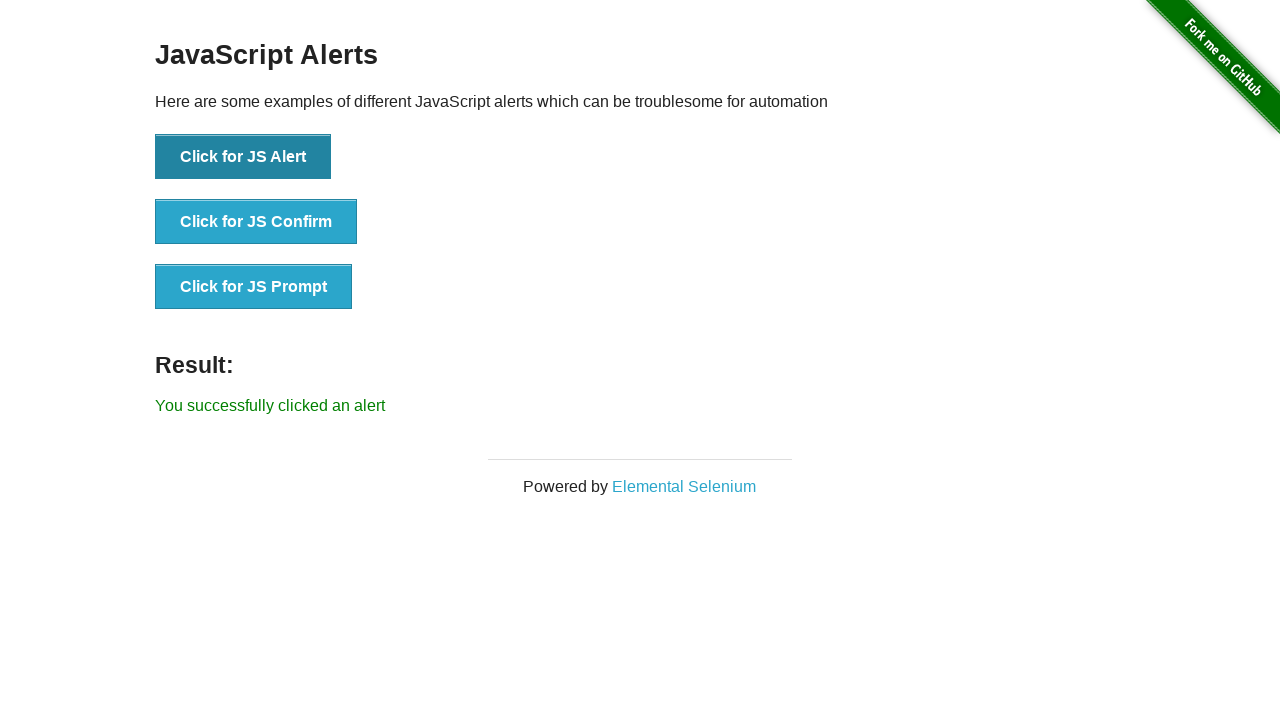

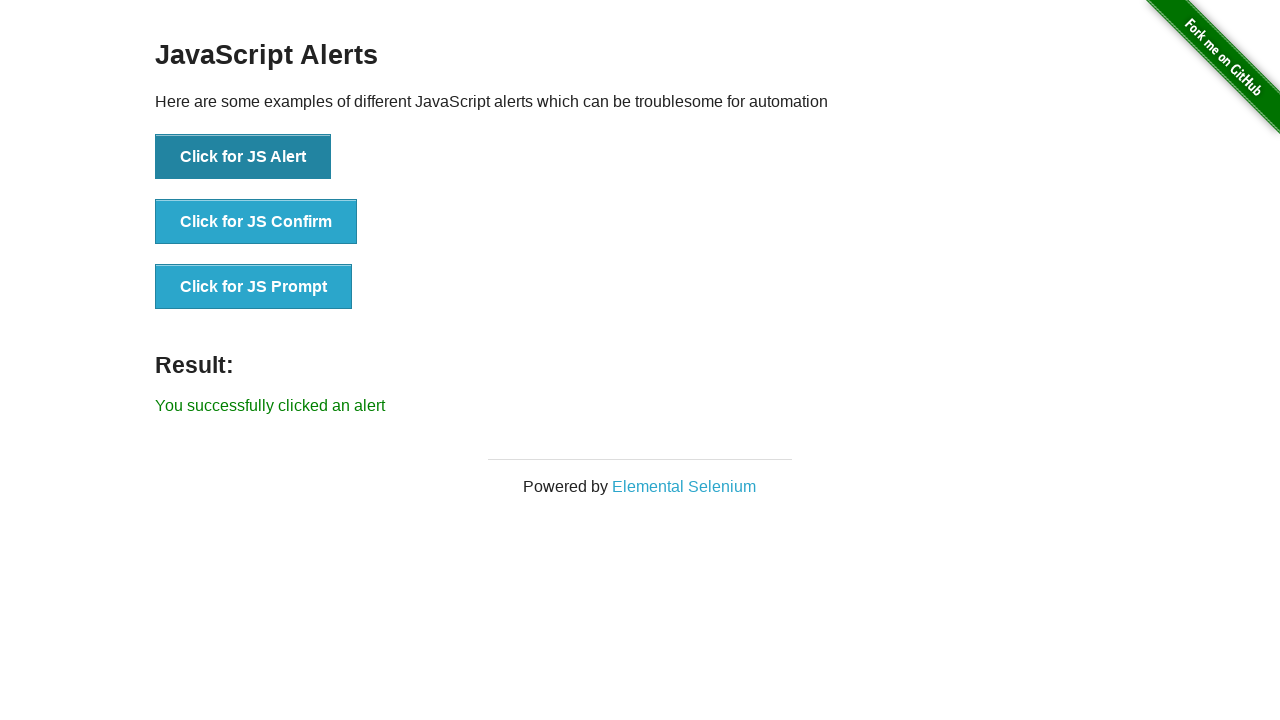